Tests entering an incorrect letter in the hangman game and verifying the remaining tries decreases

Starting URL: https://agustin-caucino.github.io/Agiles-grupo-4/

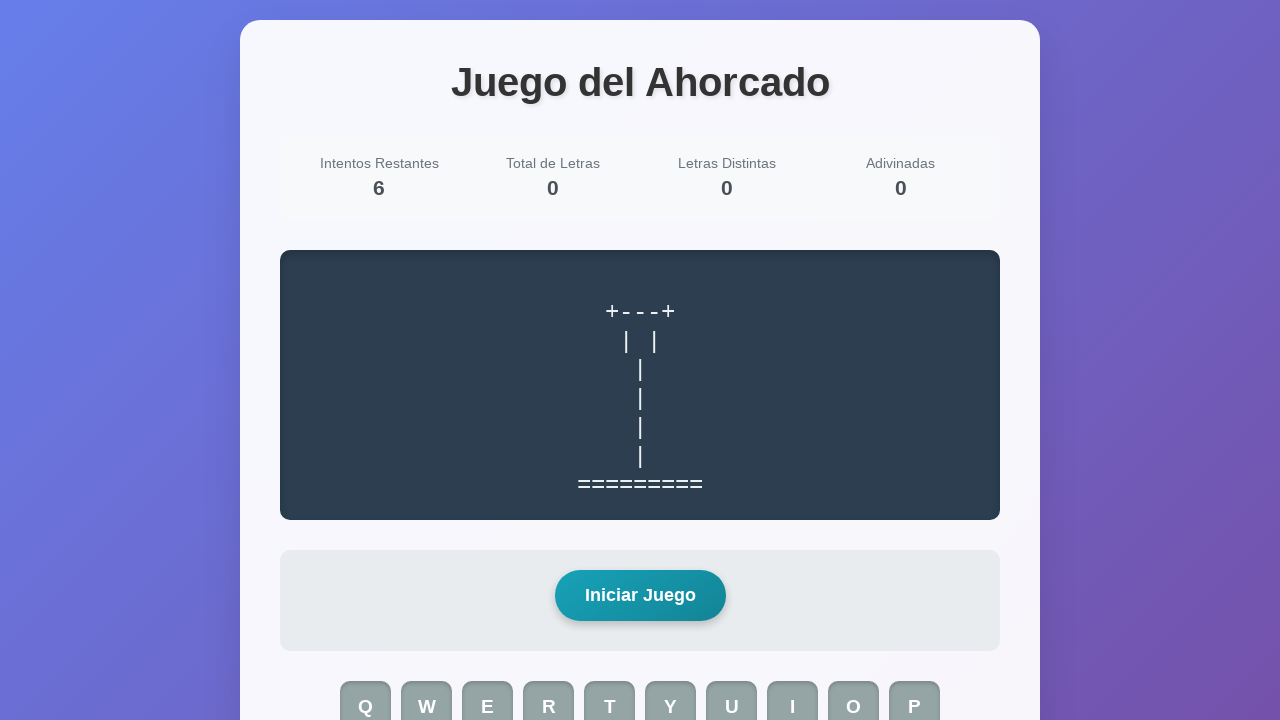

Clicked start game button to begin hangman game at (640, 596) on #start-game
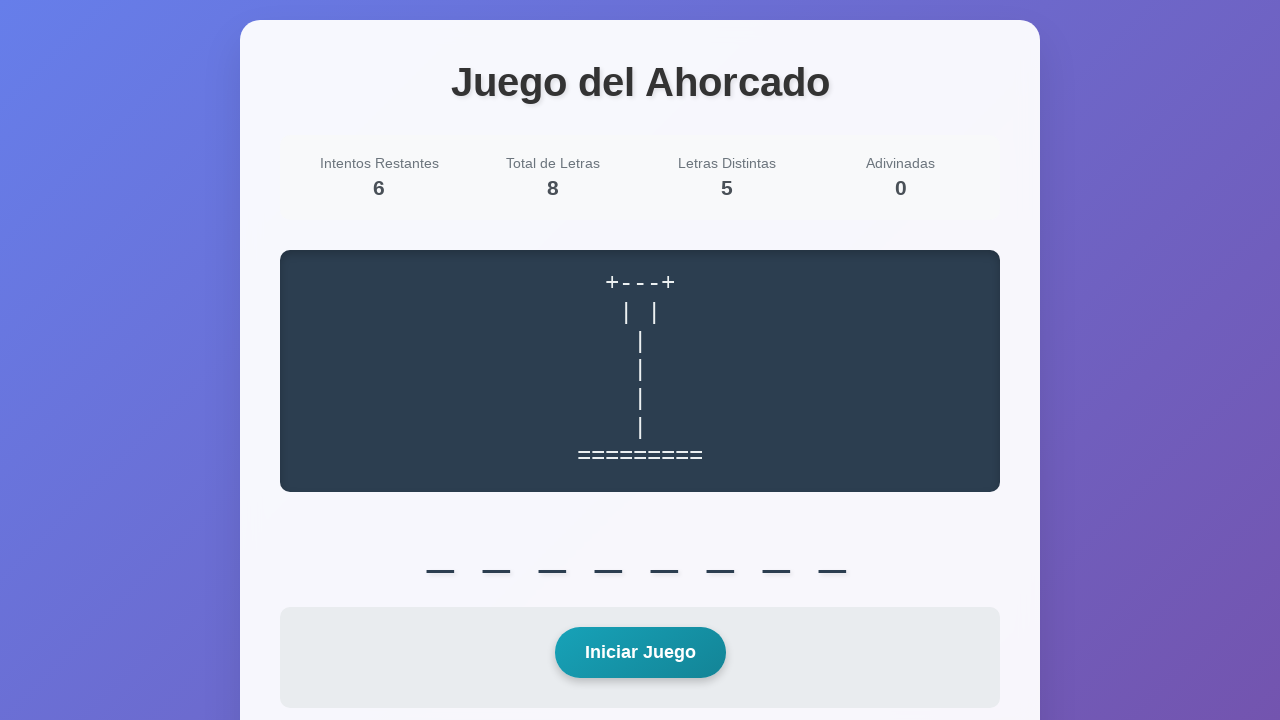

Pressed incorrect letter 'z' in hangman game
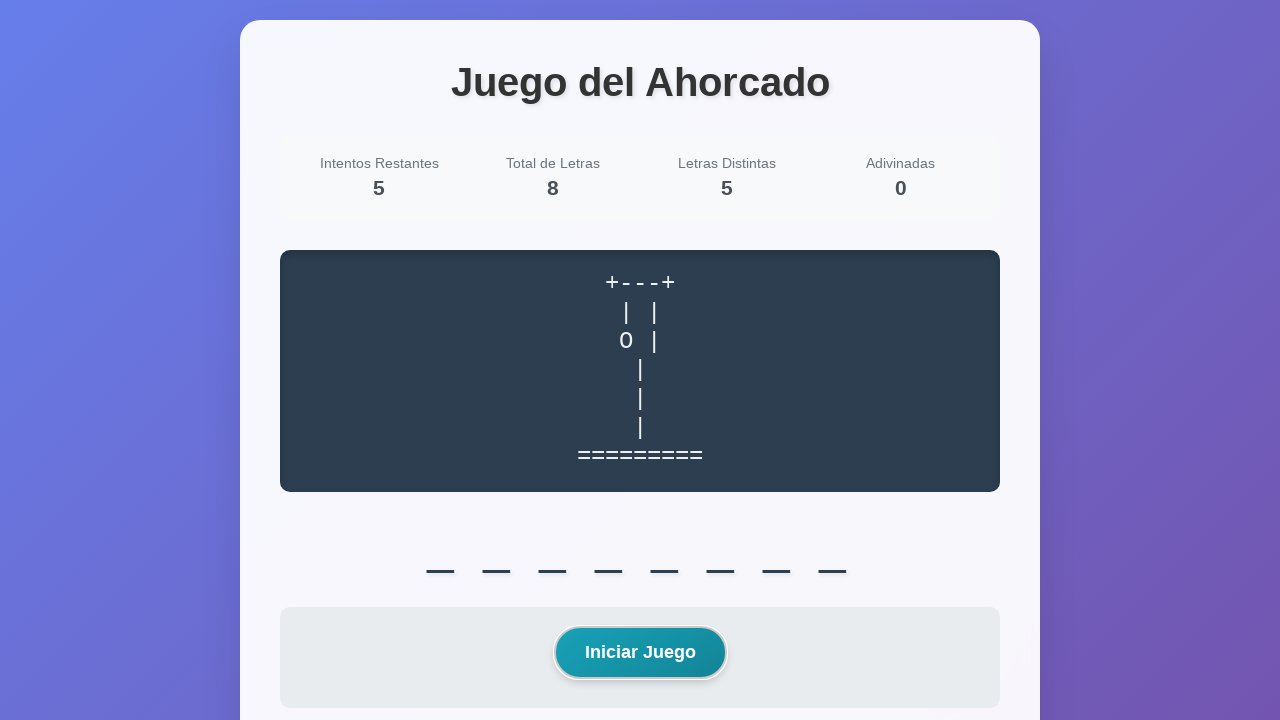

Located remaining tries display element
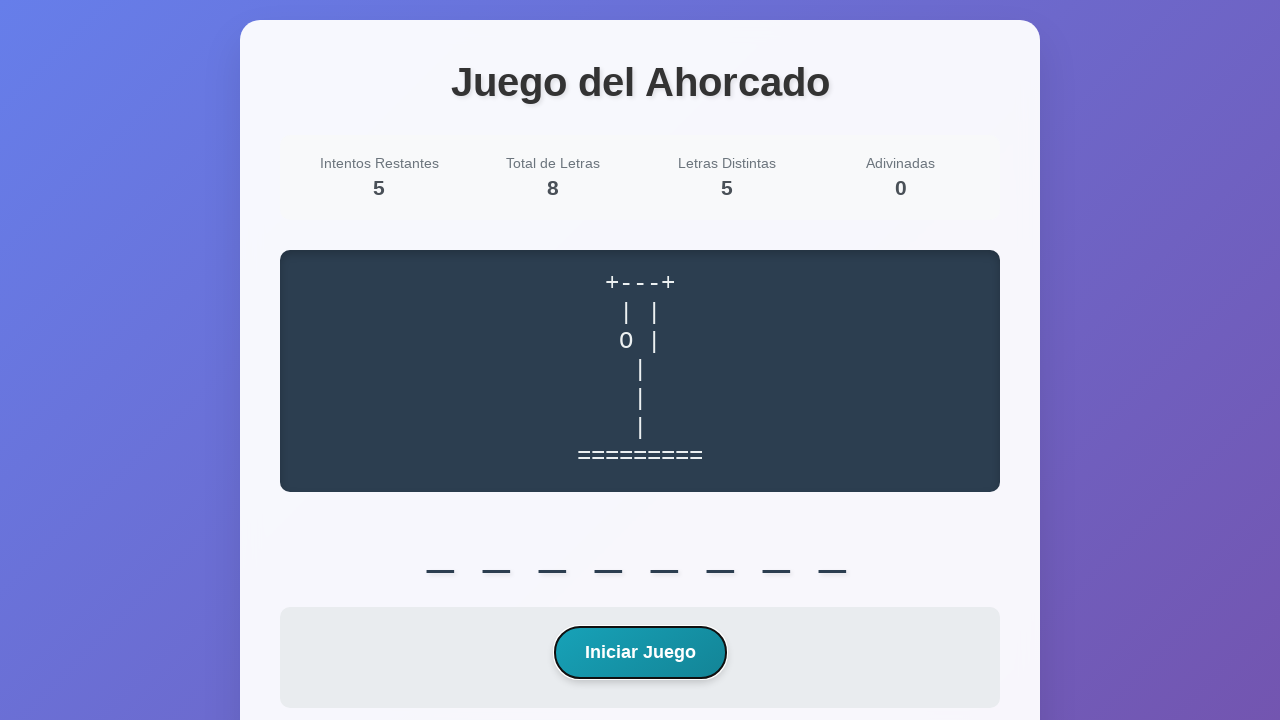

Retrieved remaining tries text content
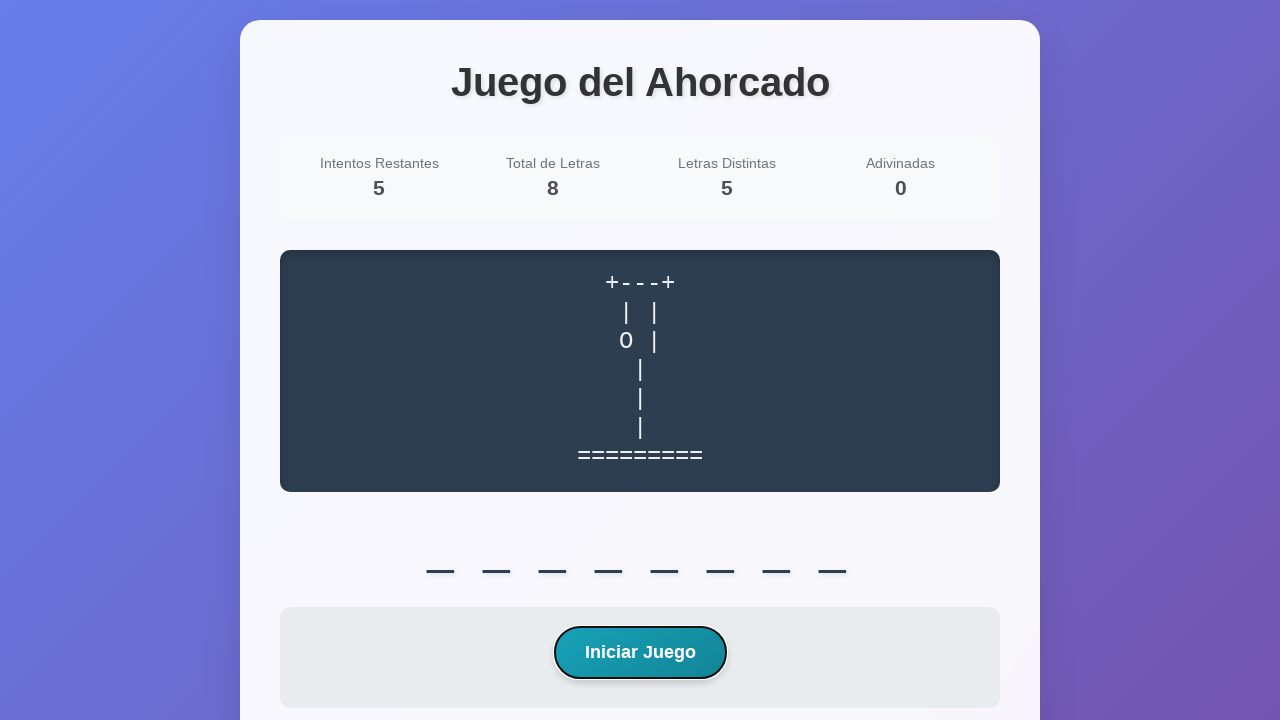

Verified remaining tries decreased from initial value of 6
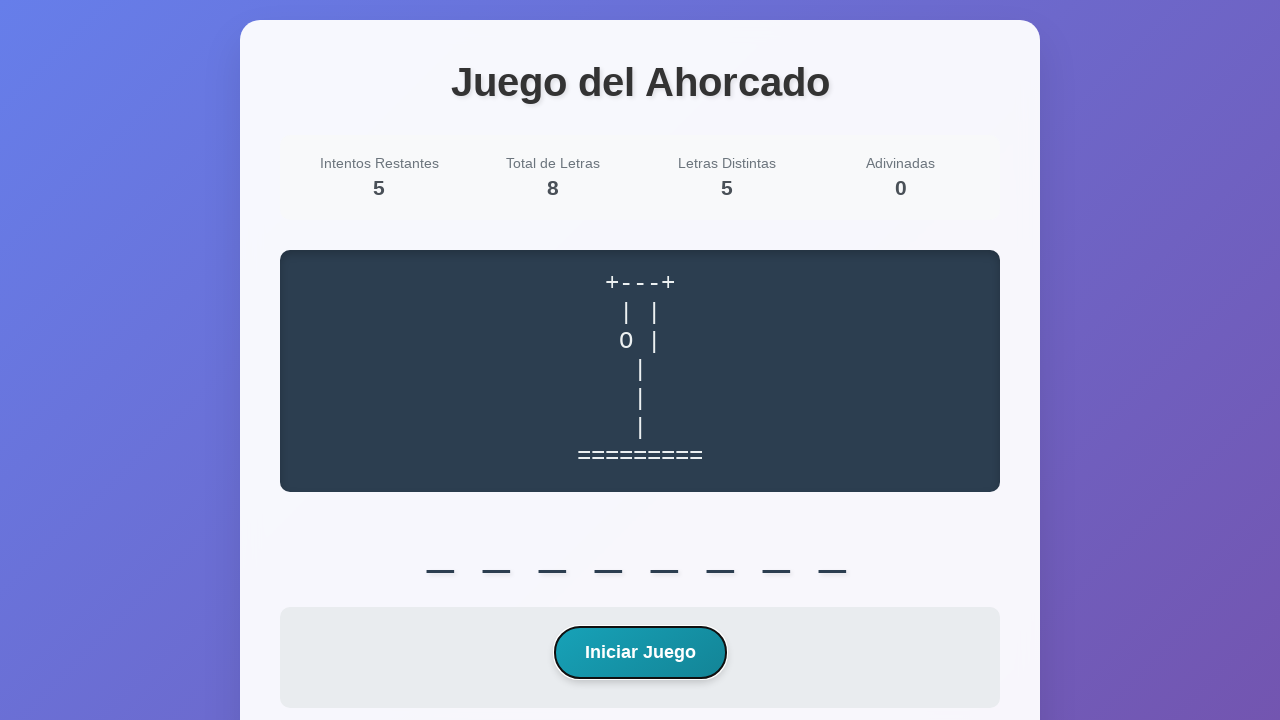

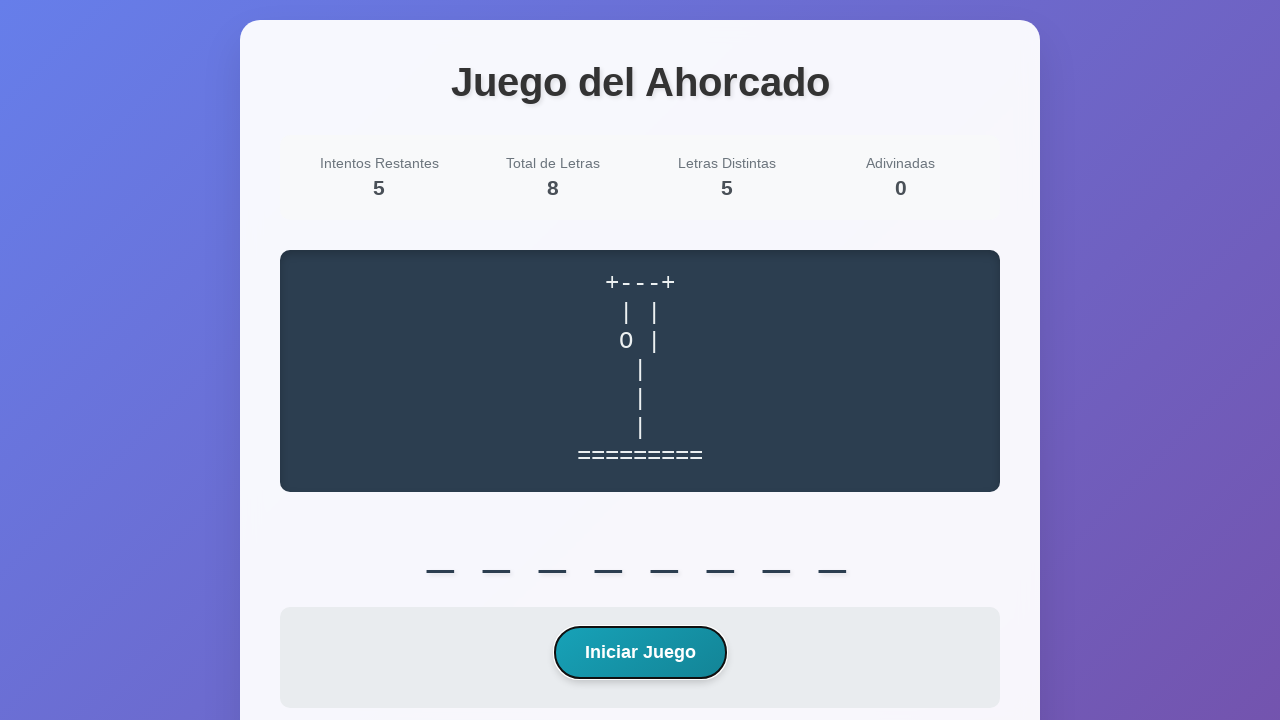